Tests e-commerce functionality by adding multiple items to cart, proceeding to checkout, and applying a promo code

Starting URL: https://rahulshettyacademy.com/seleniumPractise/#/

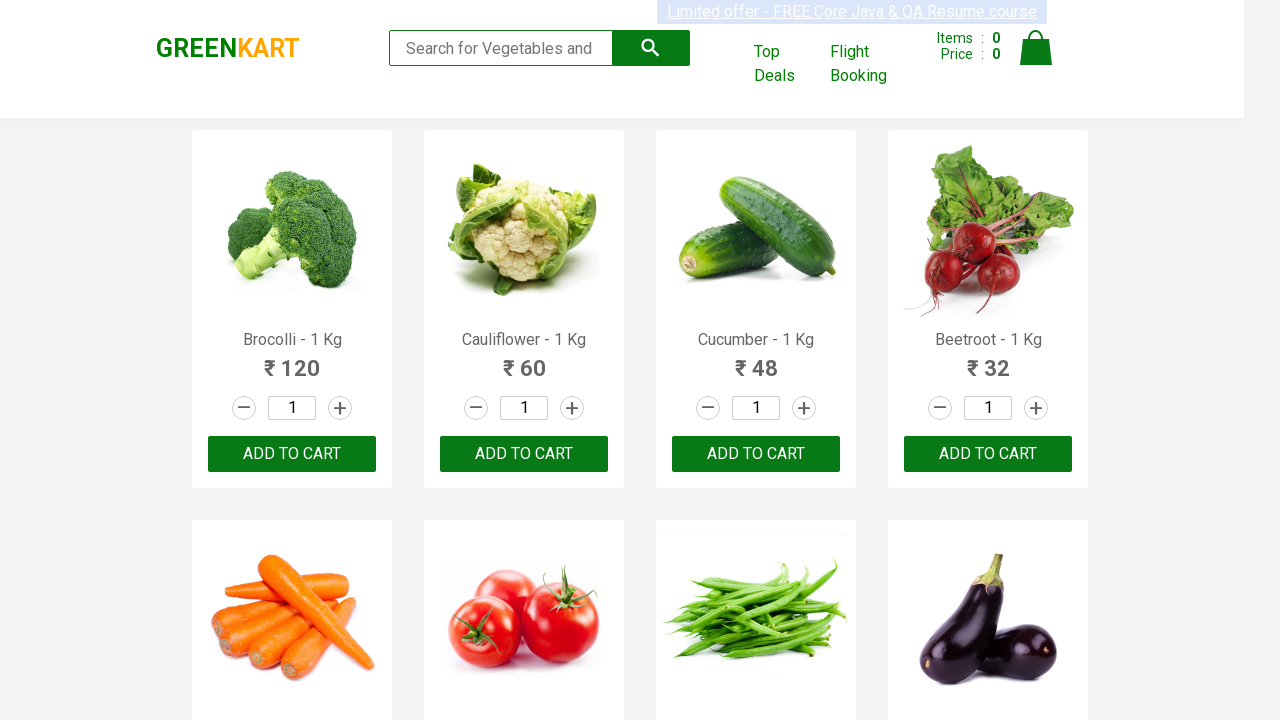

Retrieved all product elements from the page
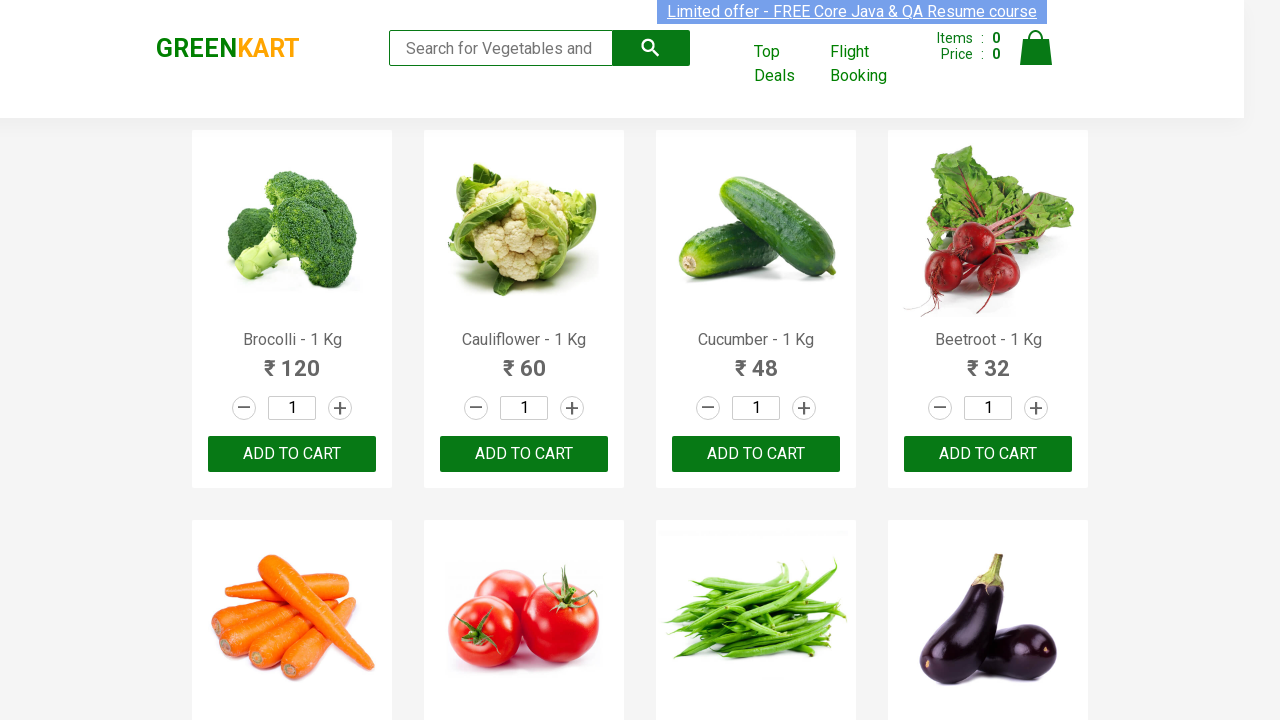

Added 'Brocolli' to cart at (292, 454) on div.product-action button >> nth=0
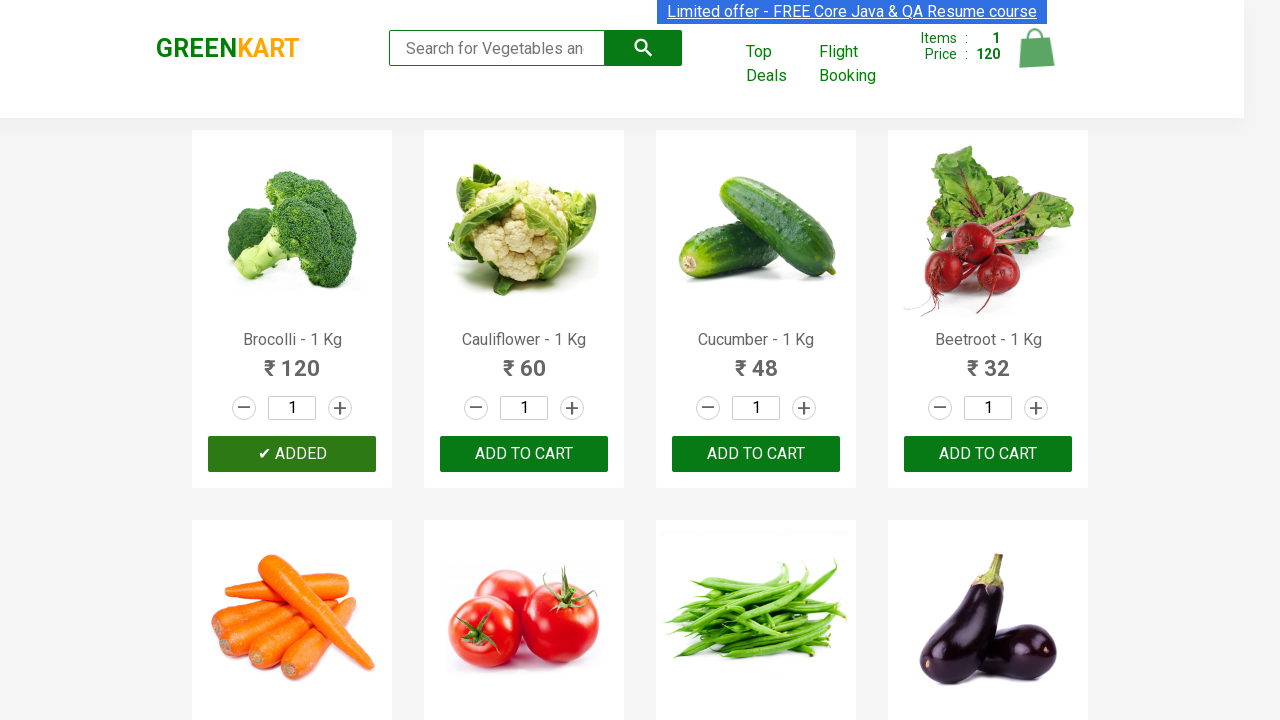

Added 'Cucumber' to cart at (756, 454) on div.product-action button >> nth=2
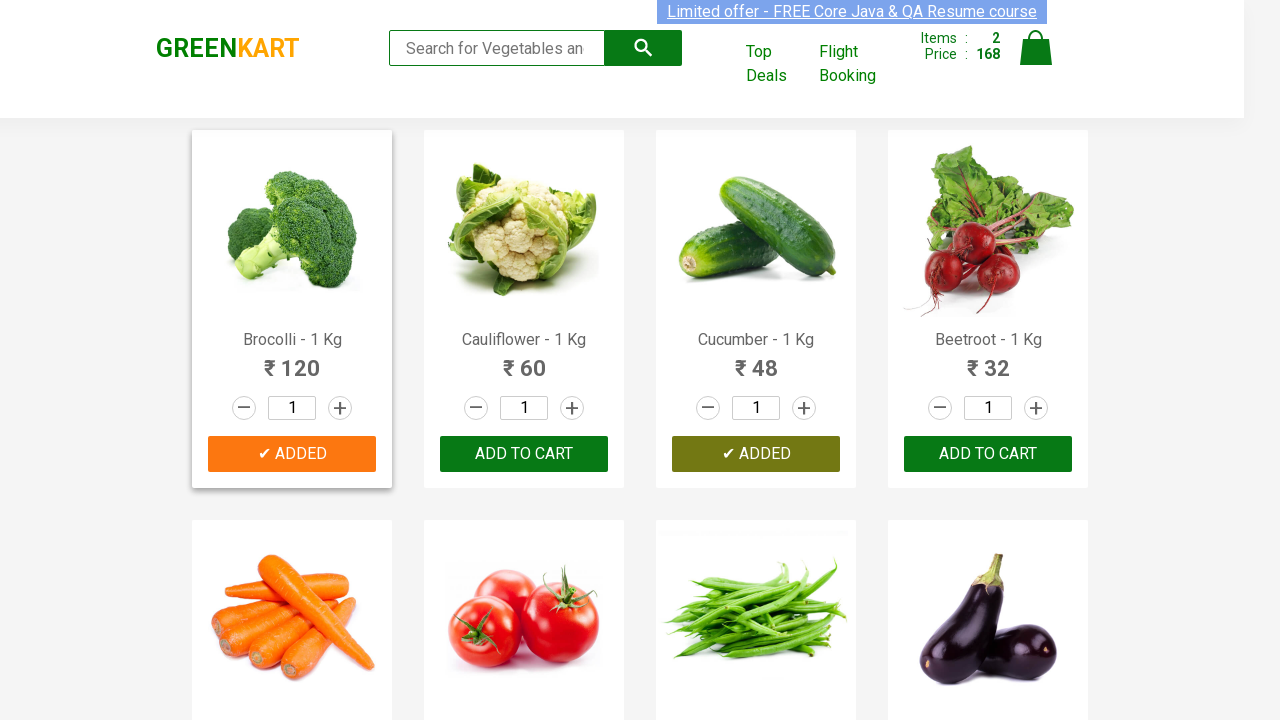

Added 'Beetroot' to cart at (988, 454) on div.product-action button >> nth=3
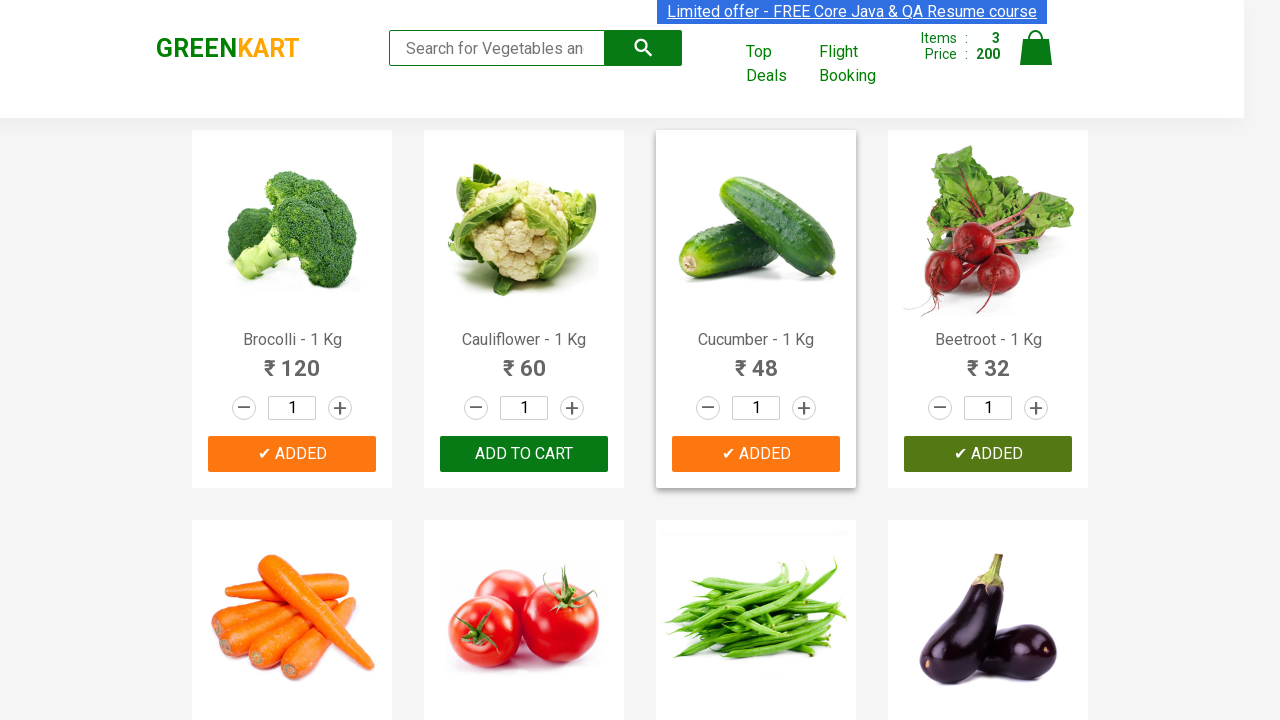

Added 'Carrot' to cart at (292, 360) on div.product-action button >> nth=4
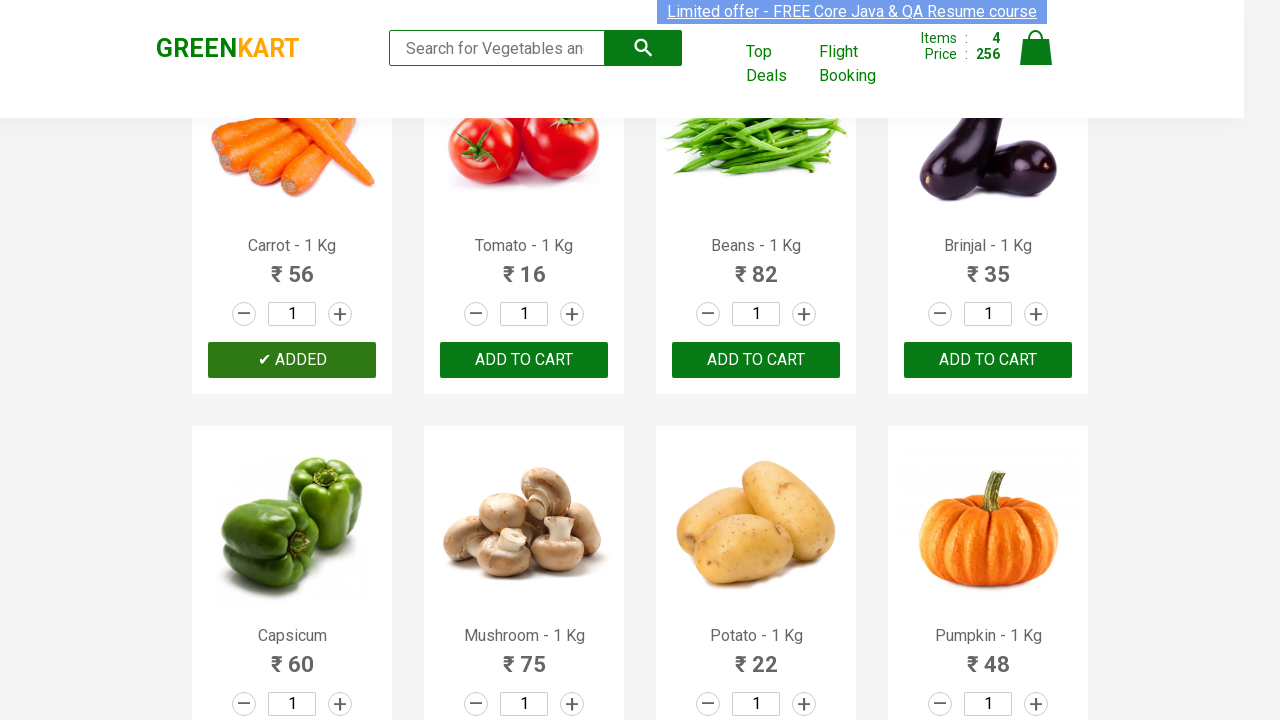

Clicked on cart icon at (1036, 48) on img[alt='Cart']
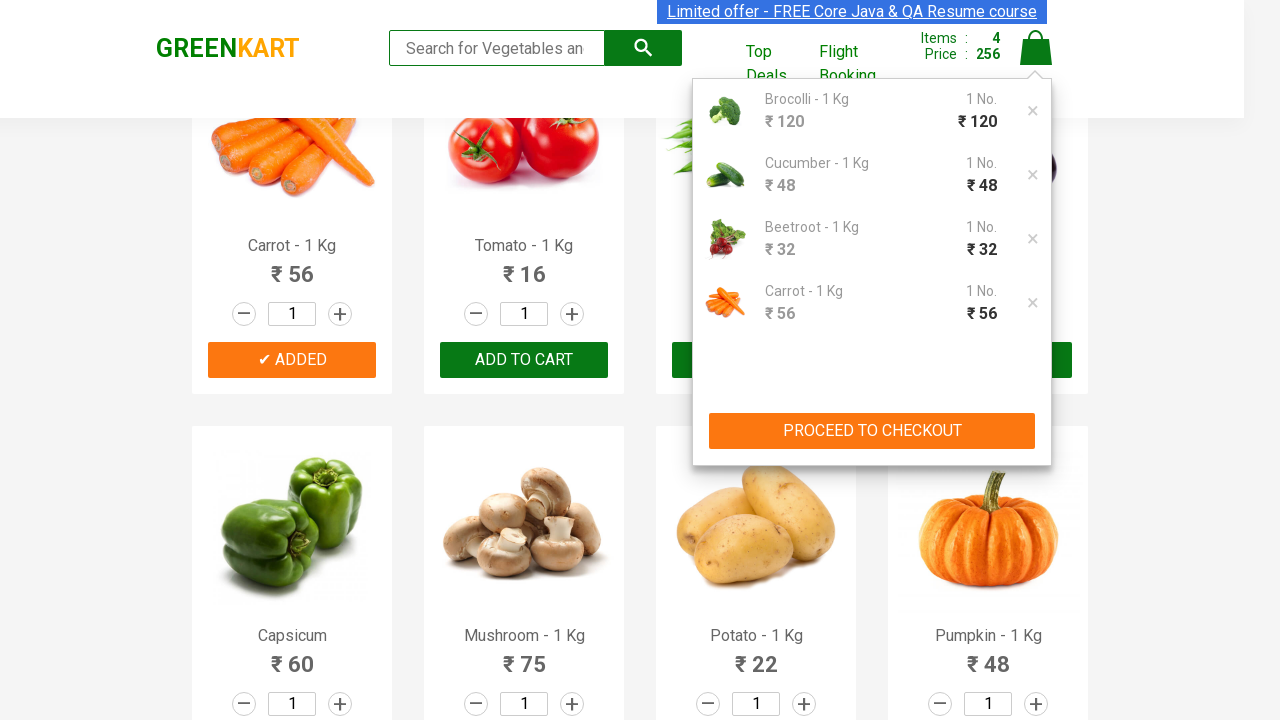

Clicked PROCEED TO CHECKOUT button at (872, 431) on xpath=//button[contains(text(), 'PROCEED TO CHECKOUT')]
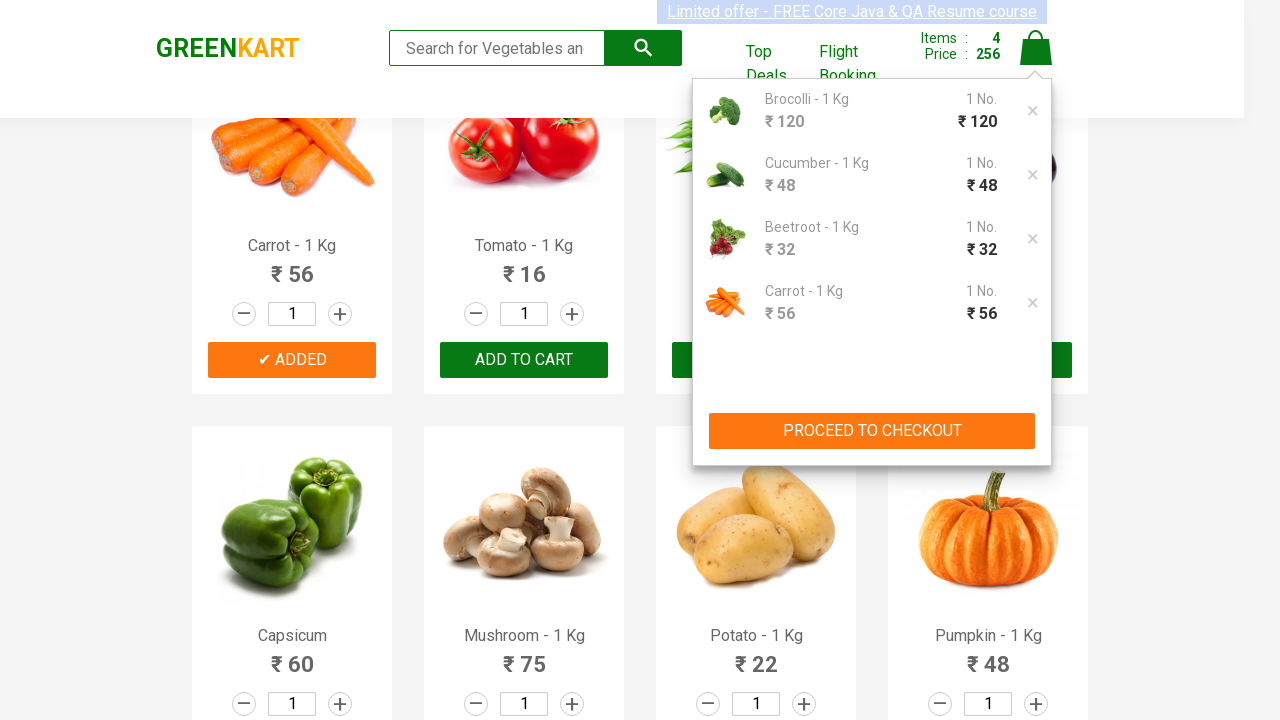

Promo code input field became visible
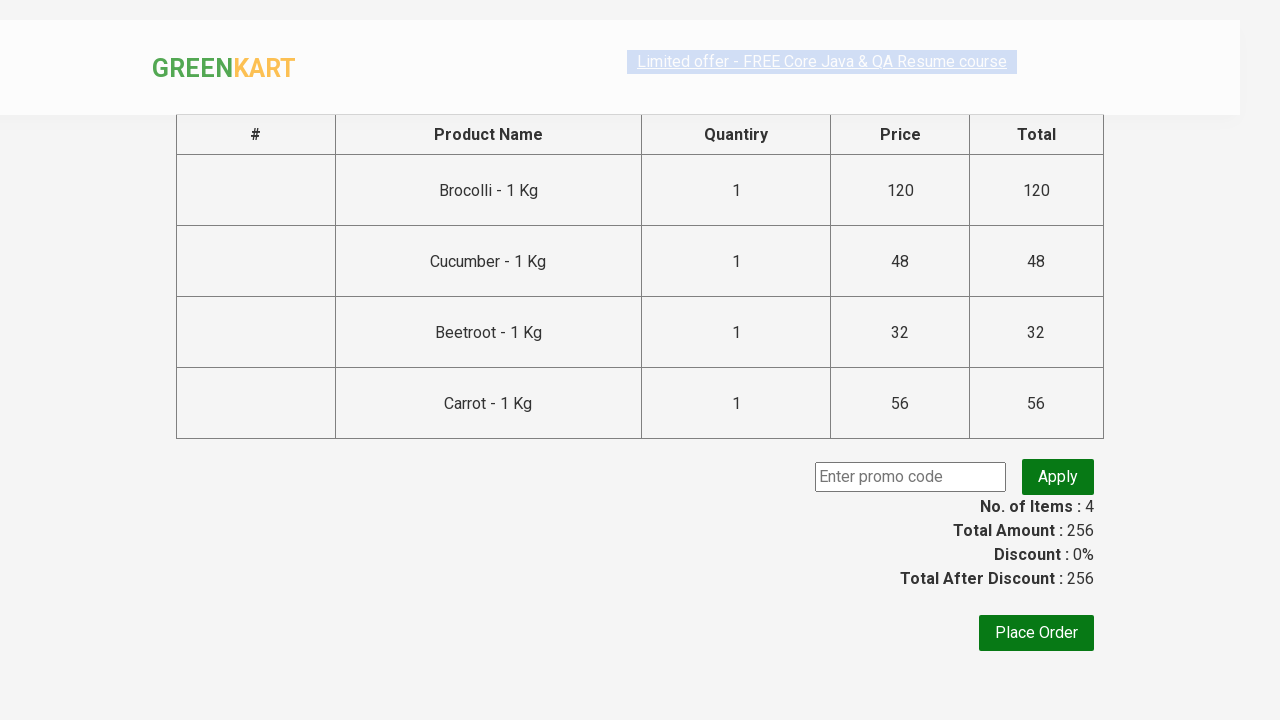

Entered promo code 'rahulshettyacademy' on input.promoCode
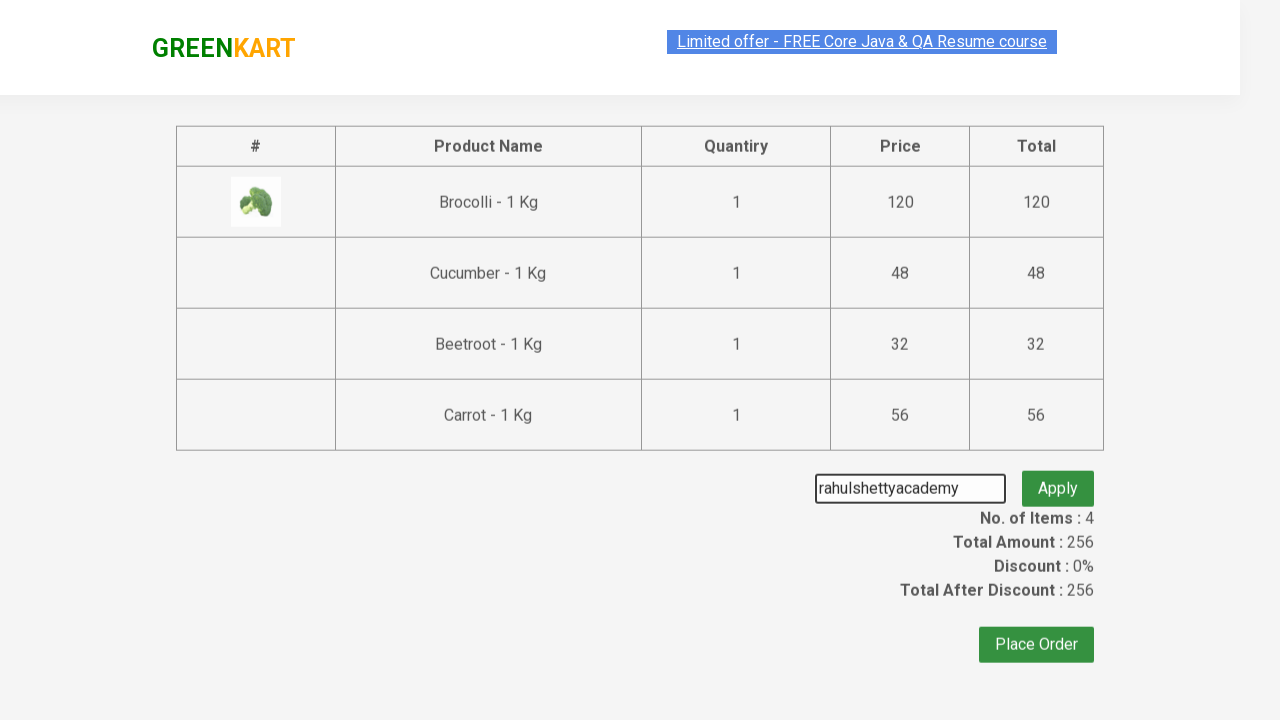

Clicked apply promo button at (1058, 477) on button.promoBtn
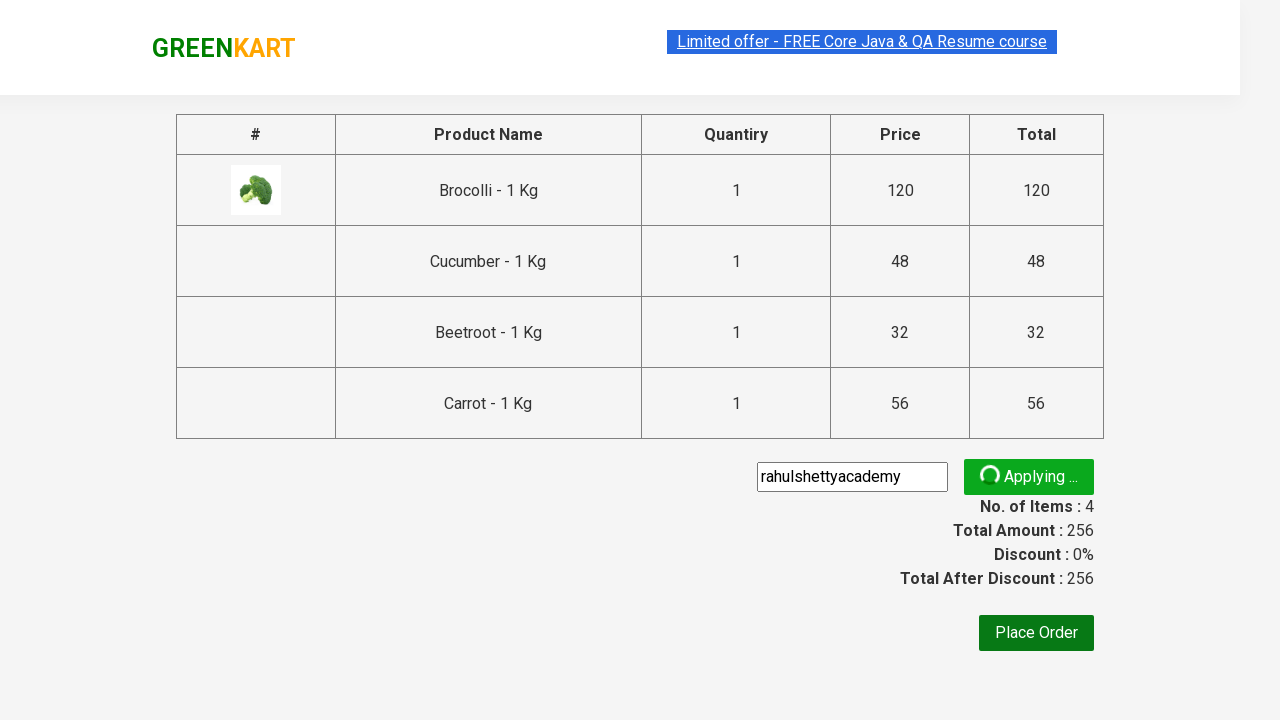

Promo validation message appeared
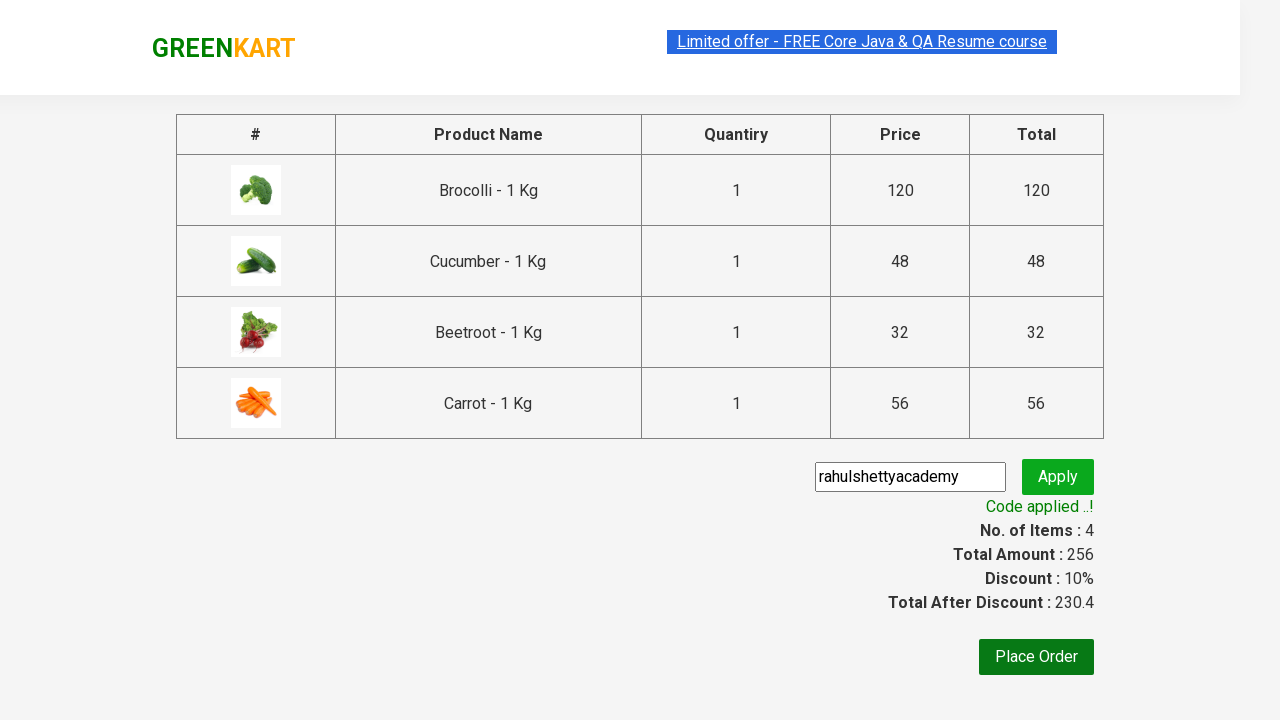

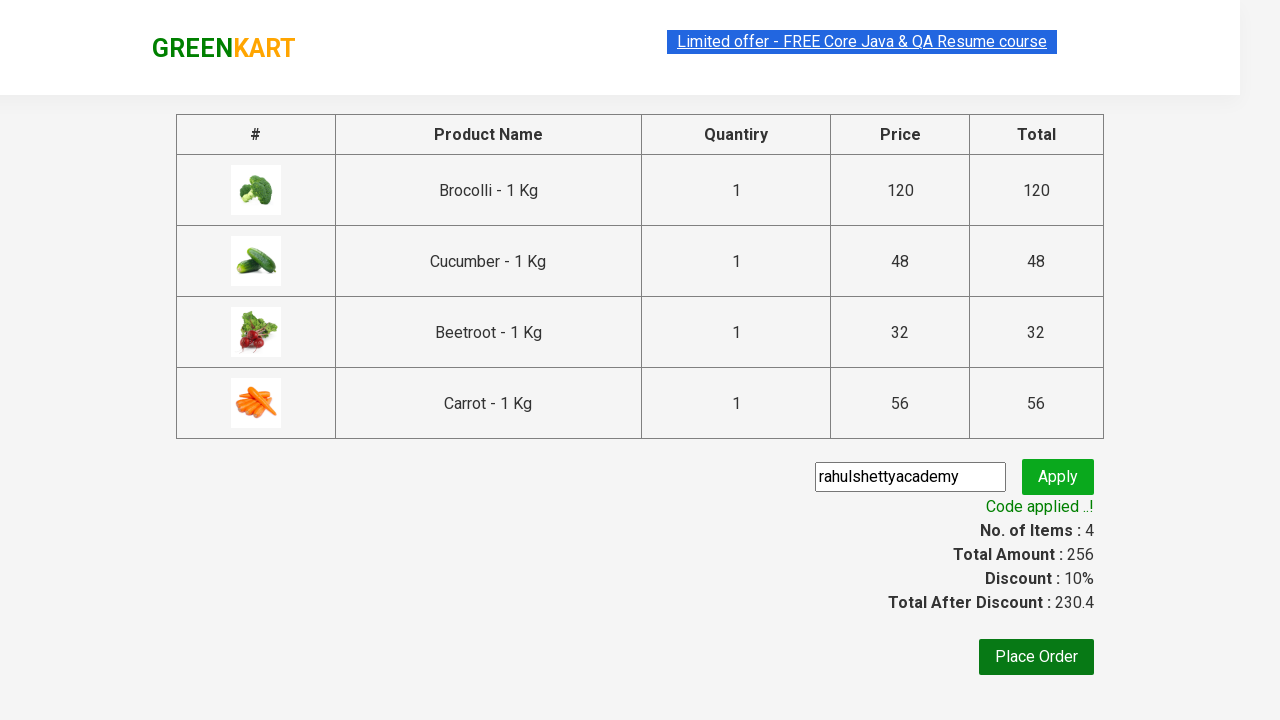